Tests XPath locator strategies using sibling and parent traversal to locate and verify button elements on a practice automation page

Starting URL: https://rahulshettyacademy.com/AutomationPractice/

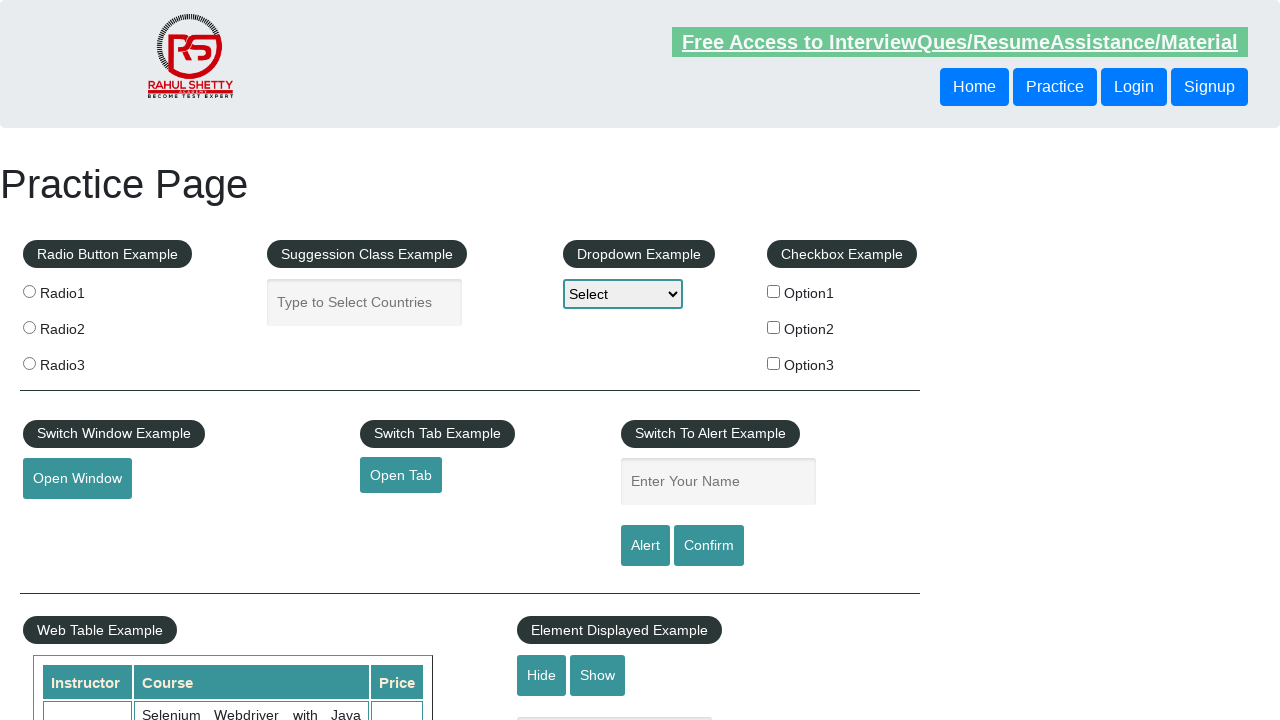

Located button using following-sibling XPath strategy
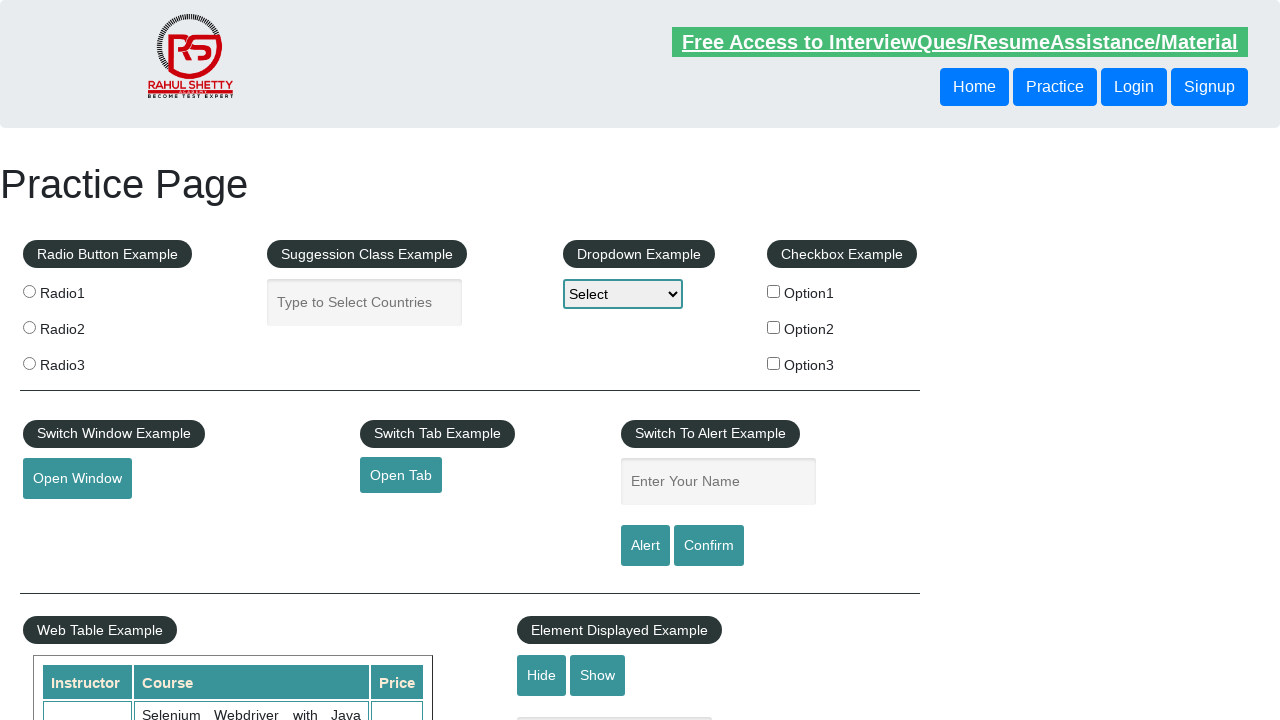

Waited for sibling button to become visible
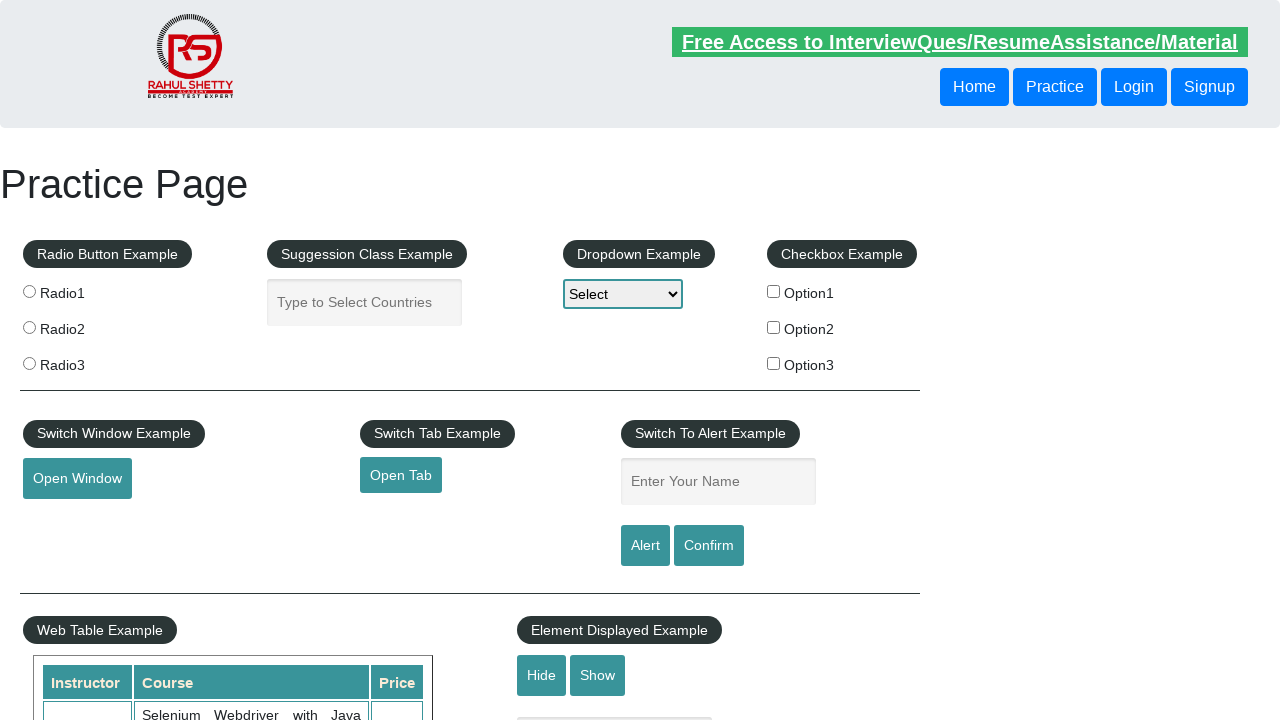

Retrieved text content from sibling button: 'Login'
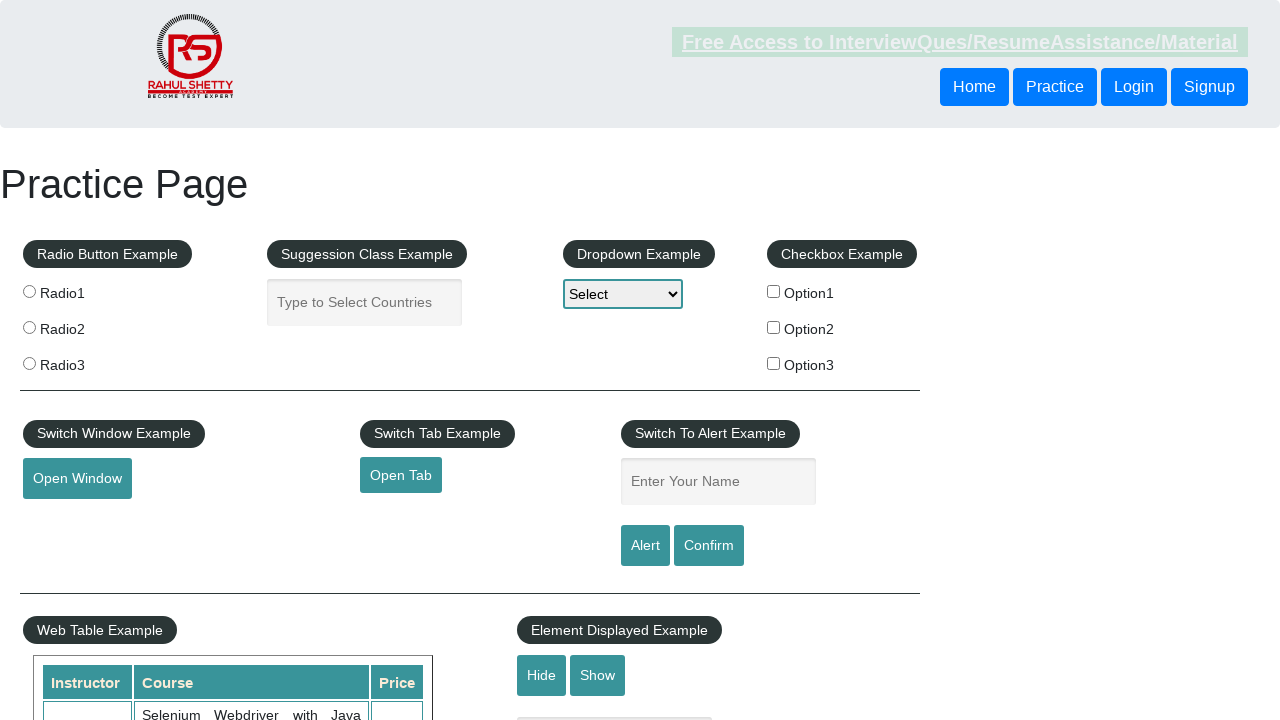

Located button using parent traversal XPath strategy
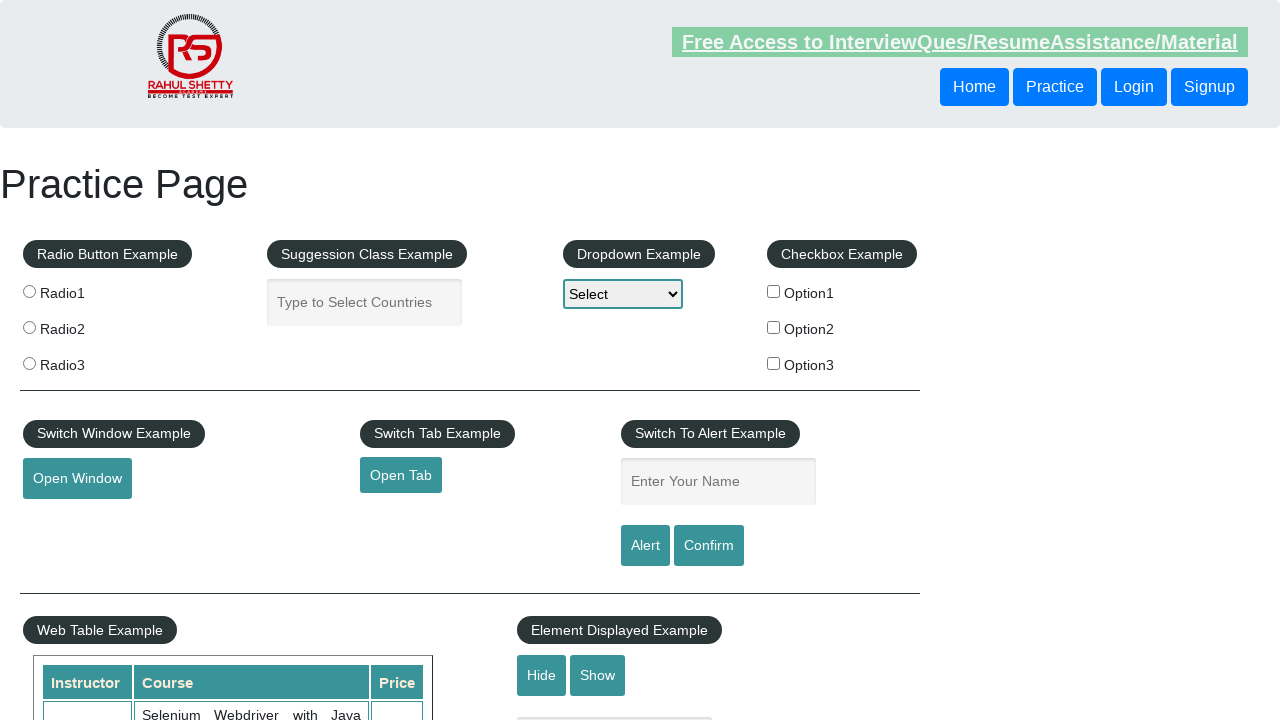

Retrieved text content from parent-traversed button: 'Login'
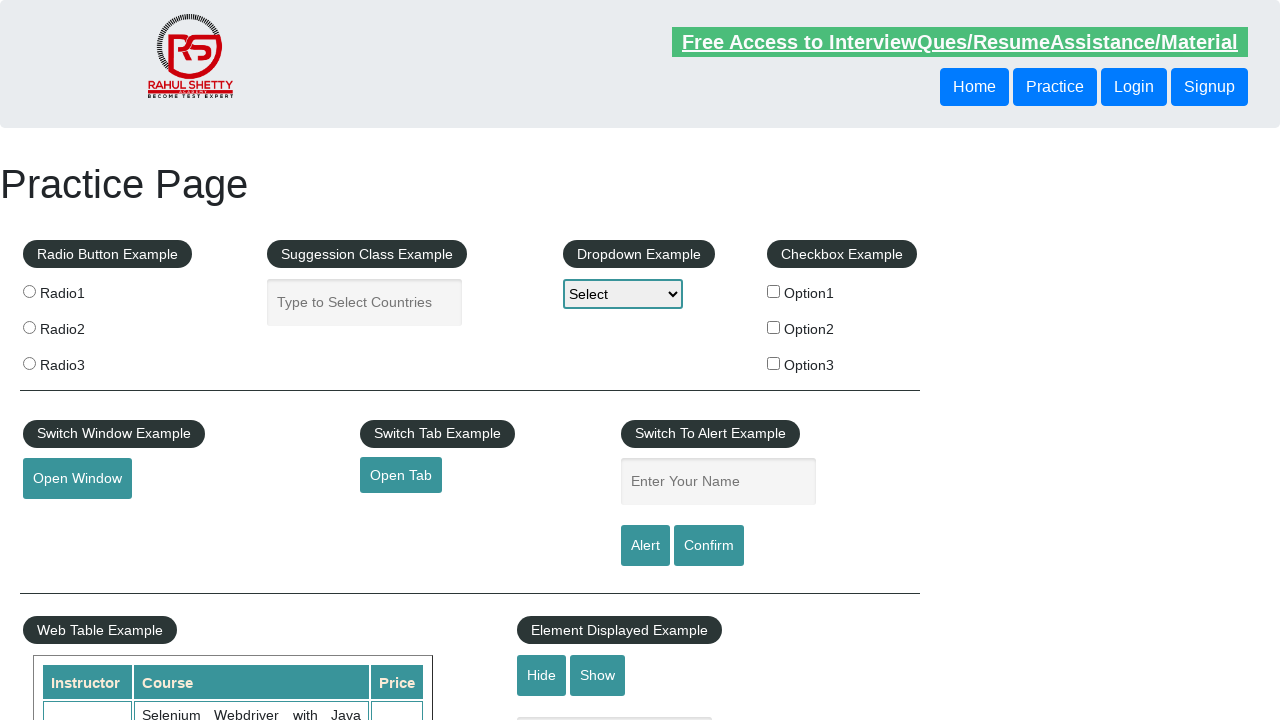

Verified sibling button has text content
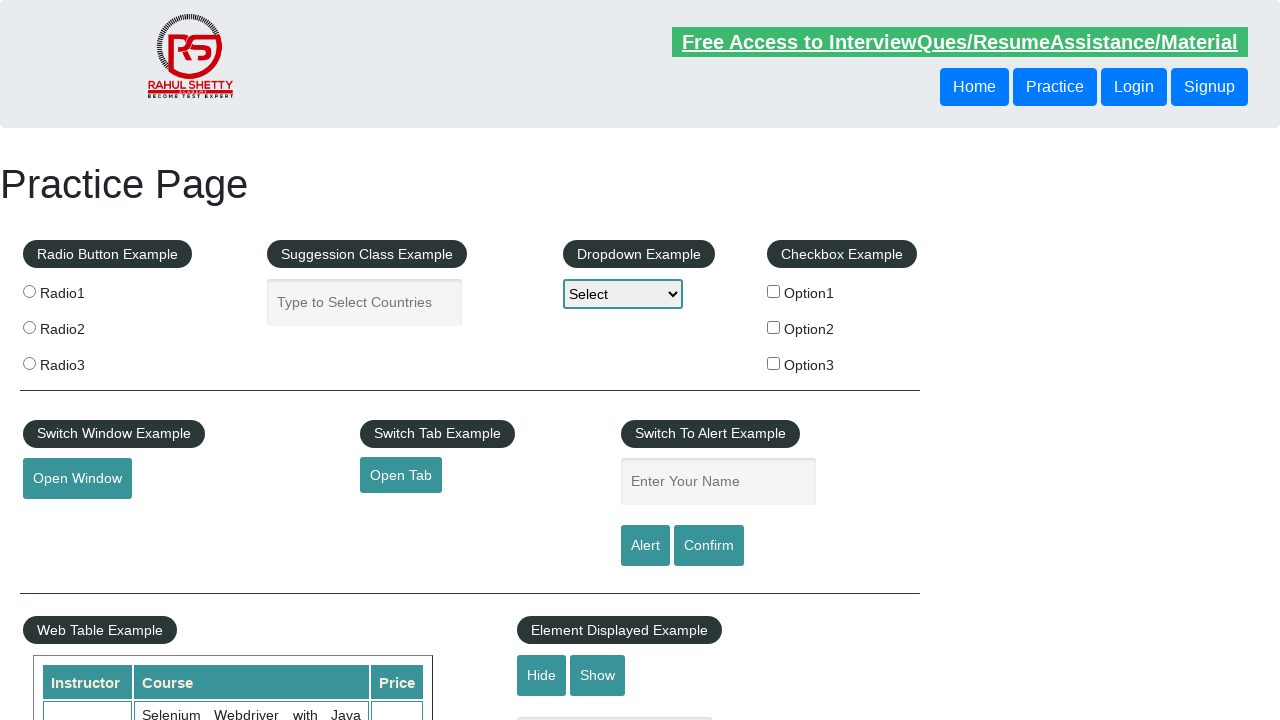

Verified parent-traversed button has text content
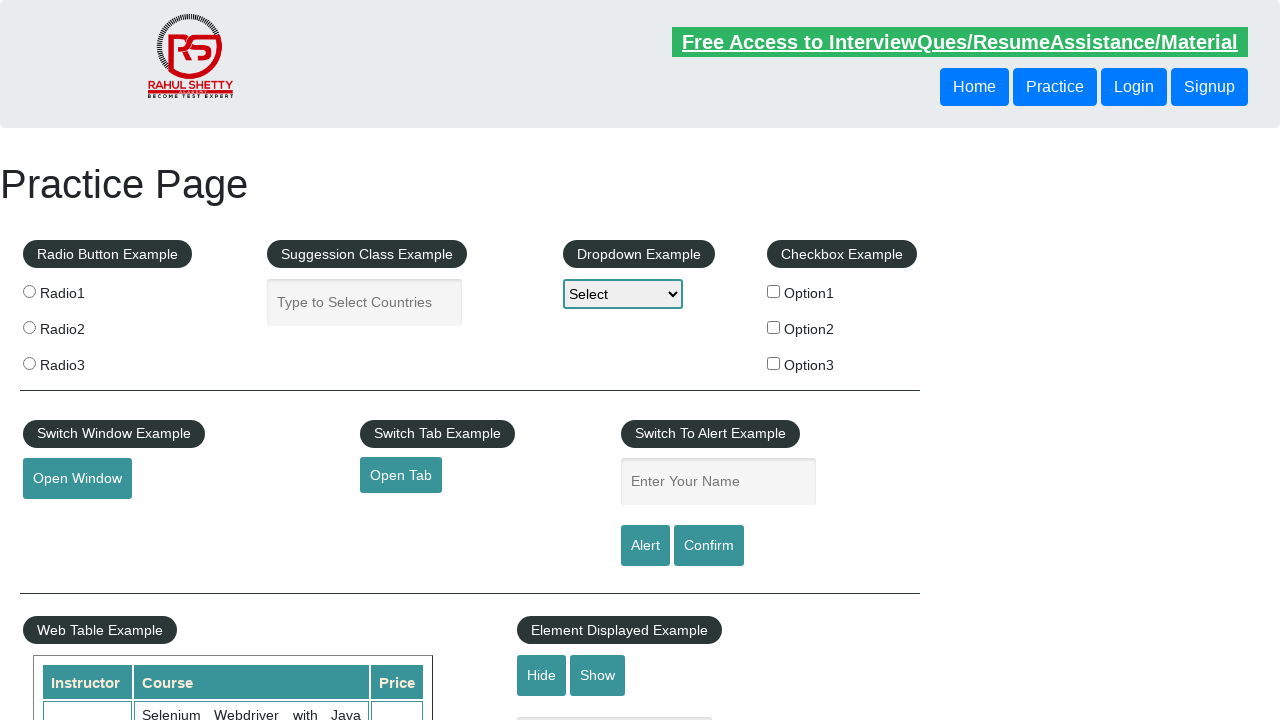

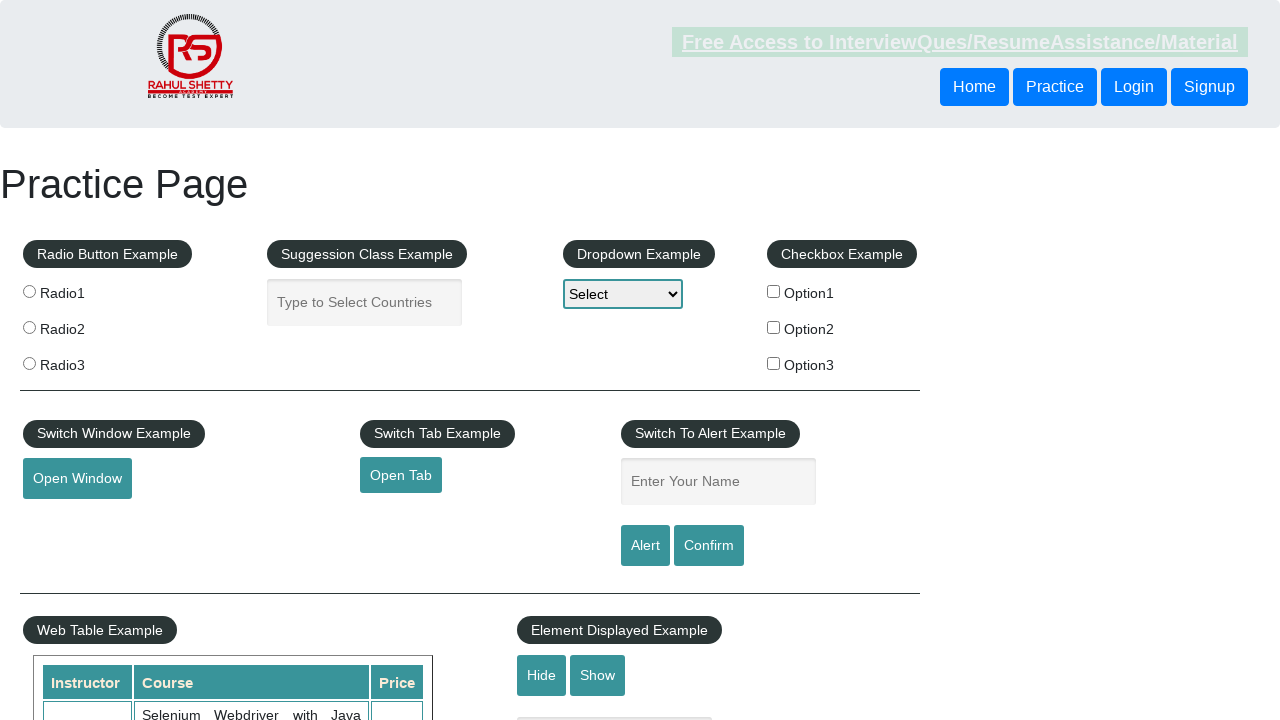